Tests finding an element by name attribute and retrieving its id and value attributes

Starting URL: https://kristinek.github.io/site/examples/locators

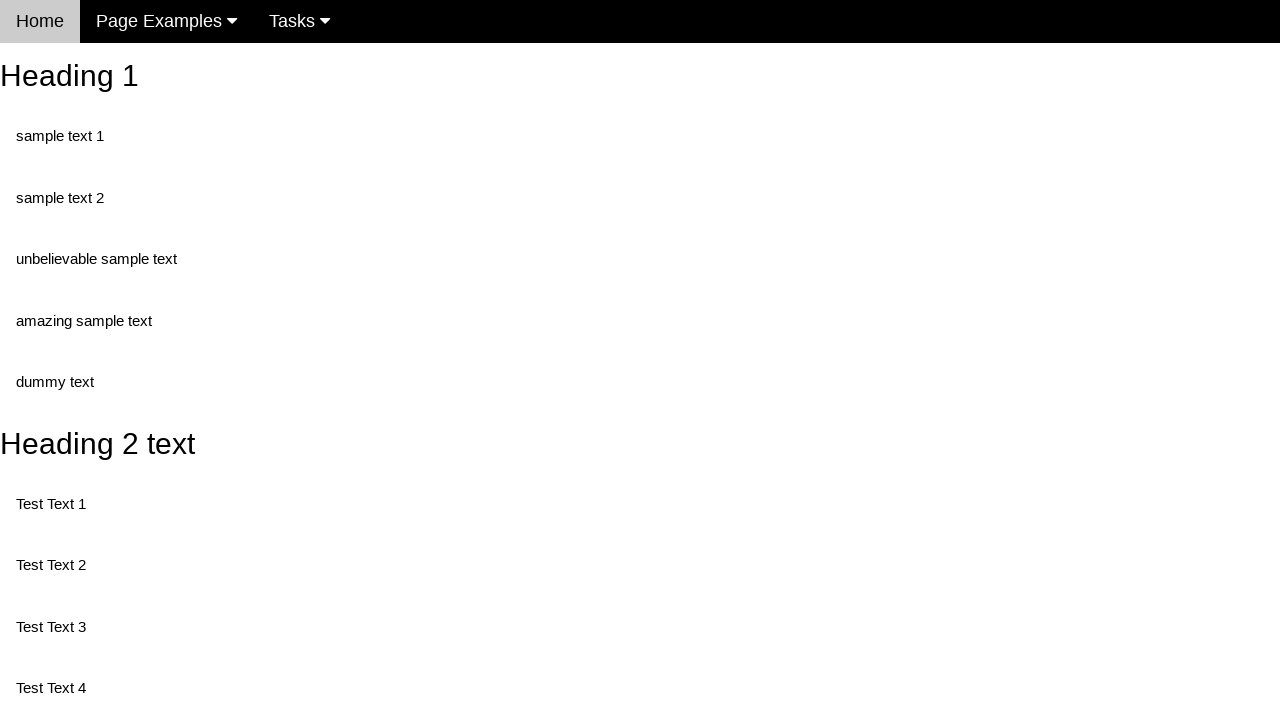

Navigated to locators example page
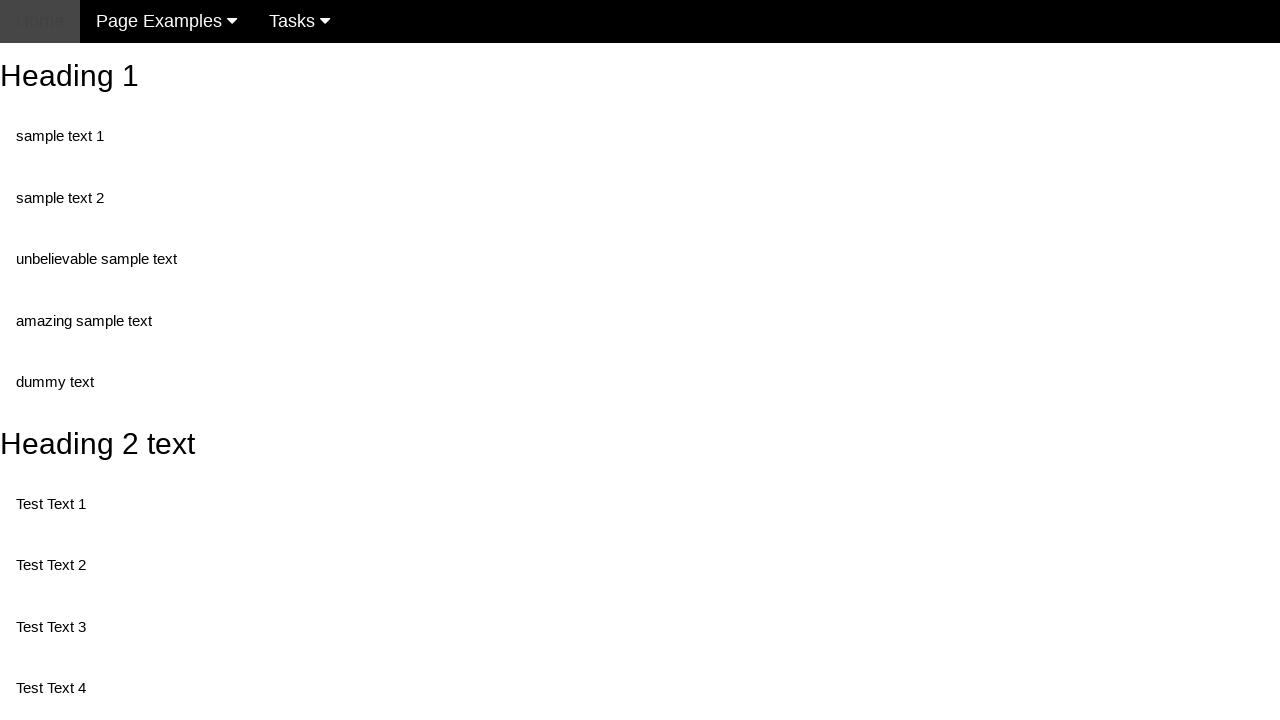

Located input element by name attribute 'randomButton2'
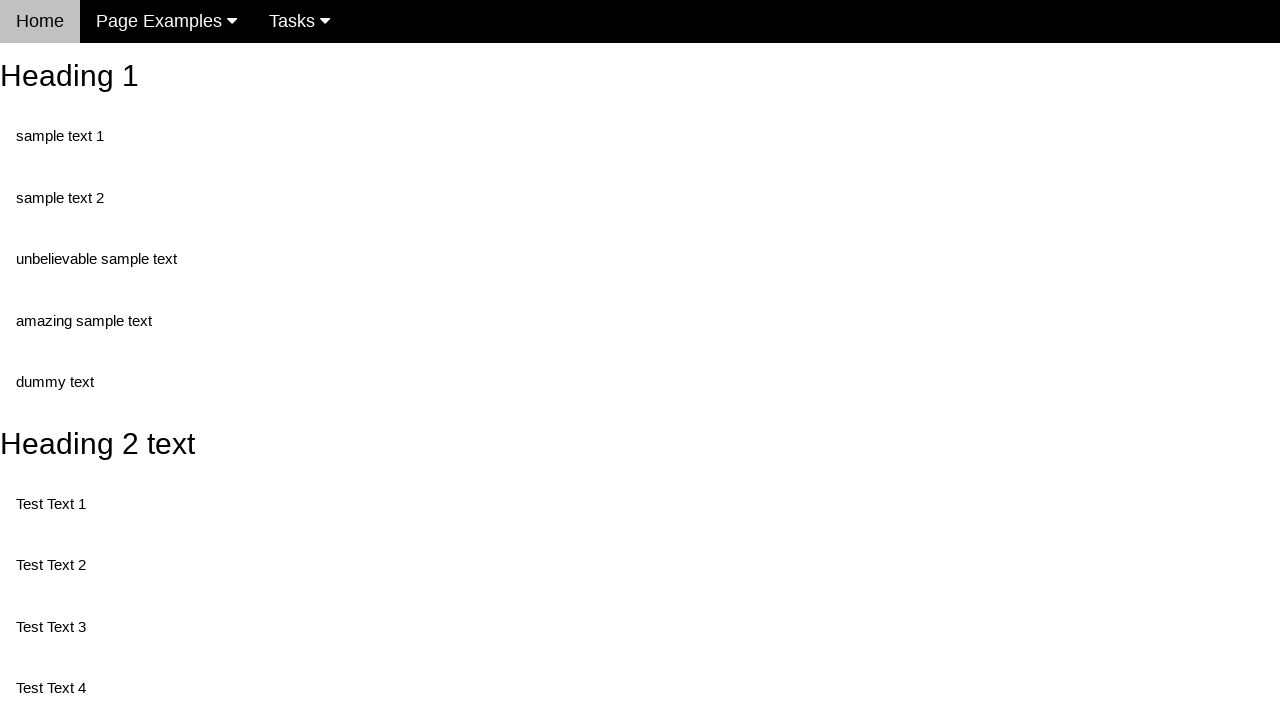

Button element appeared on page
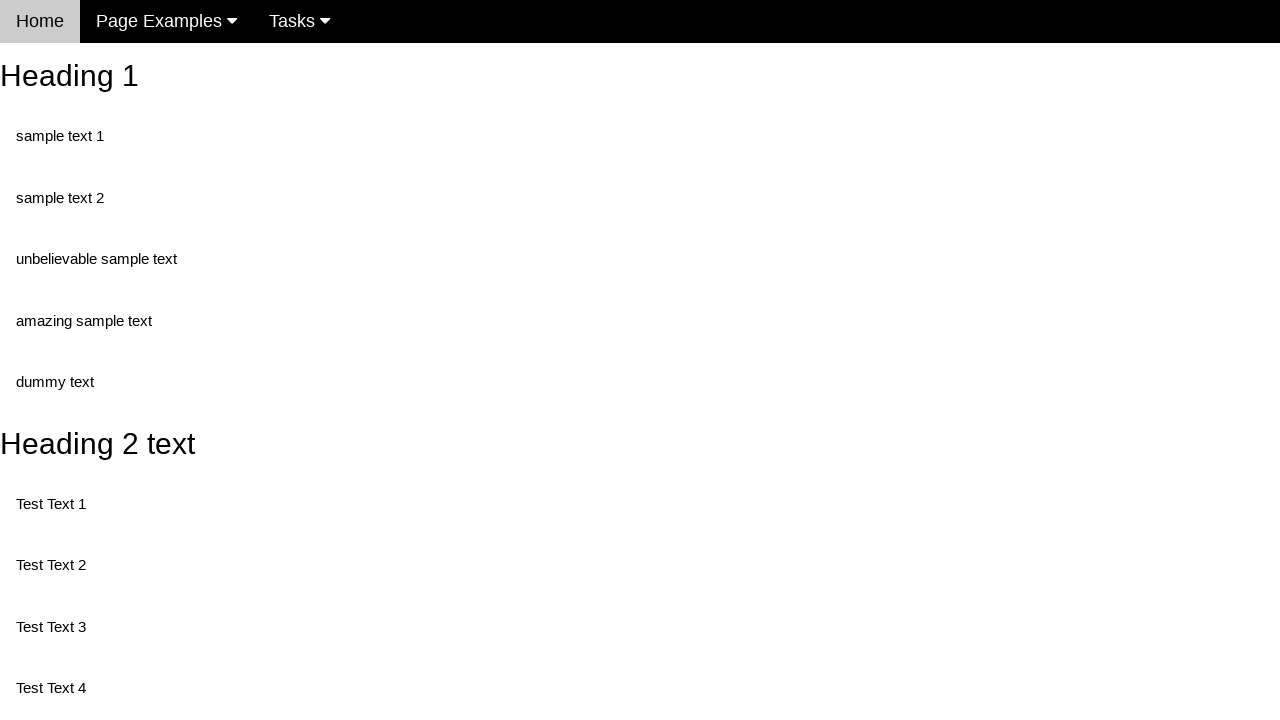

Retrieved id attribute from button element
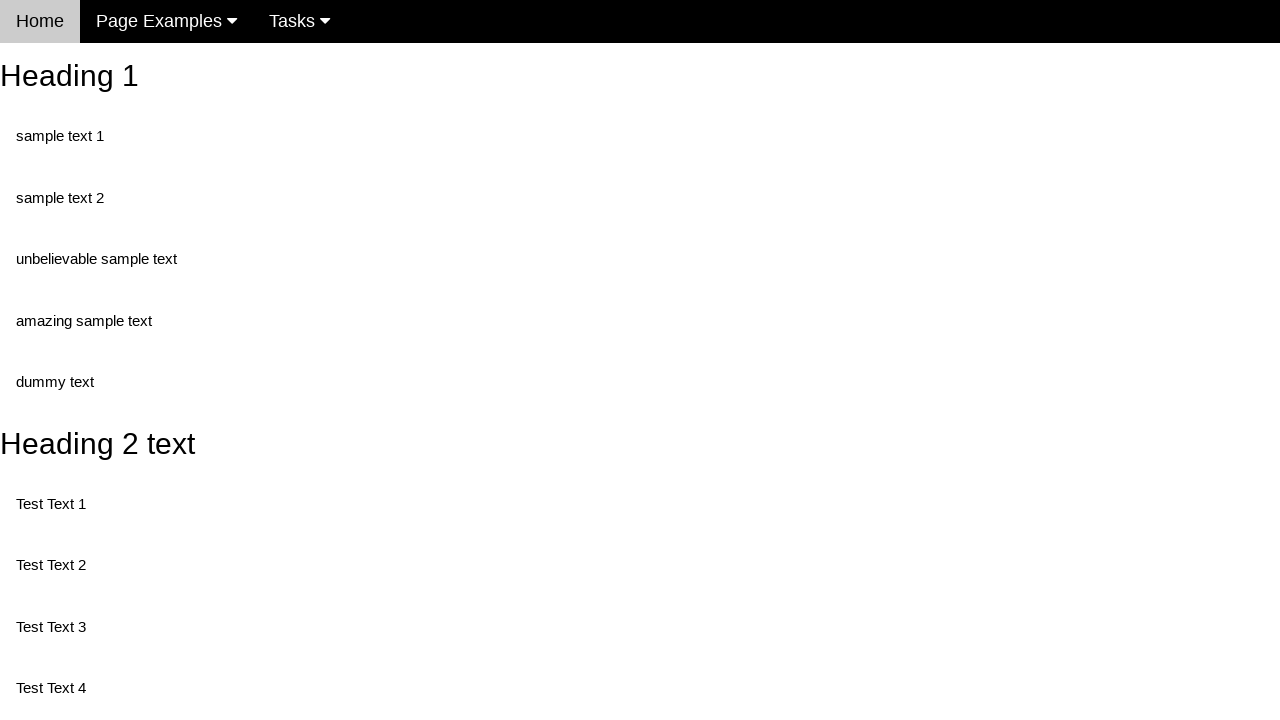

Retrieved value attribute from button element
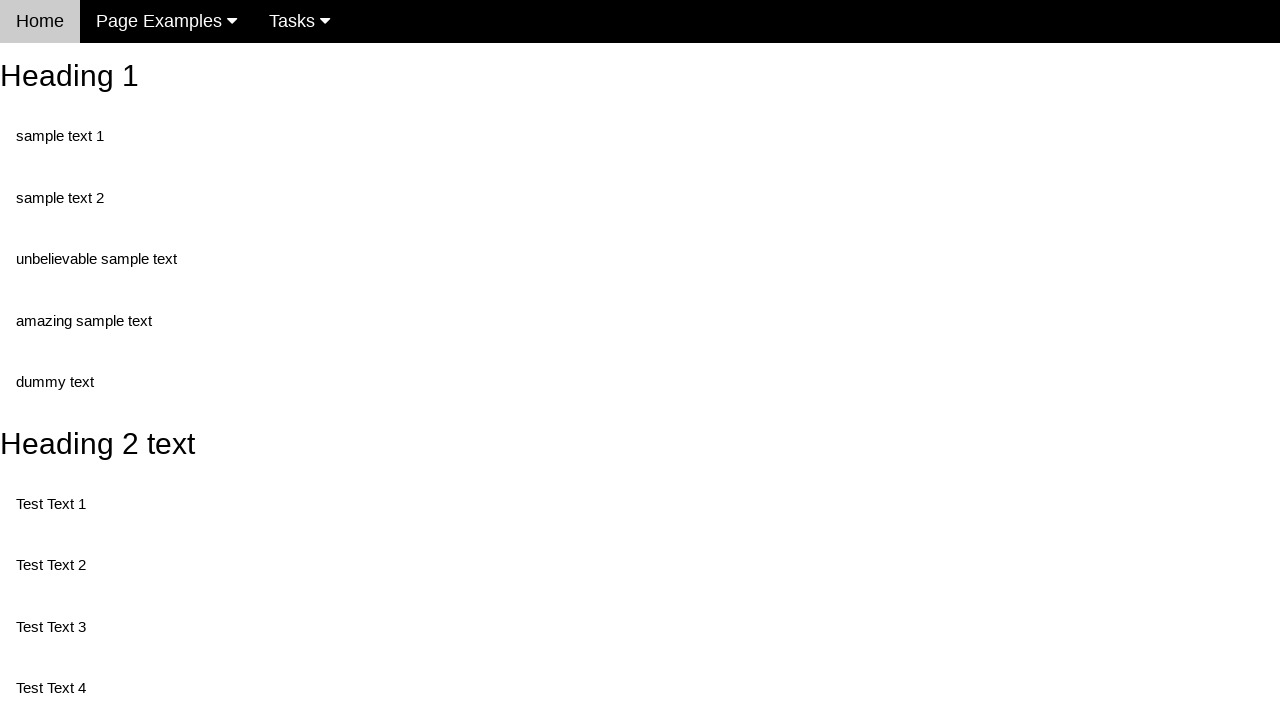

Printed button attributes: buttonId -- This is also a button
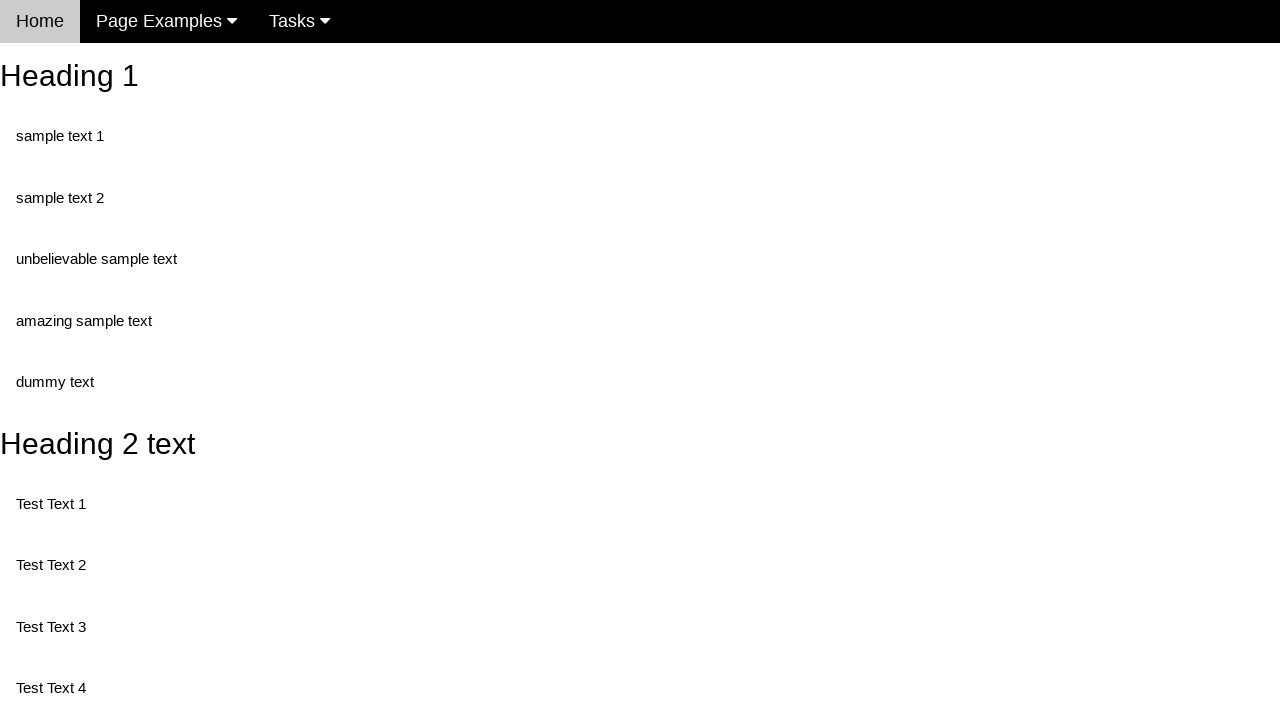

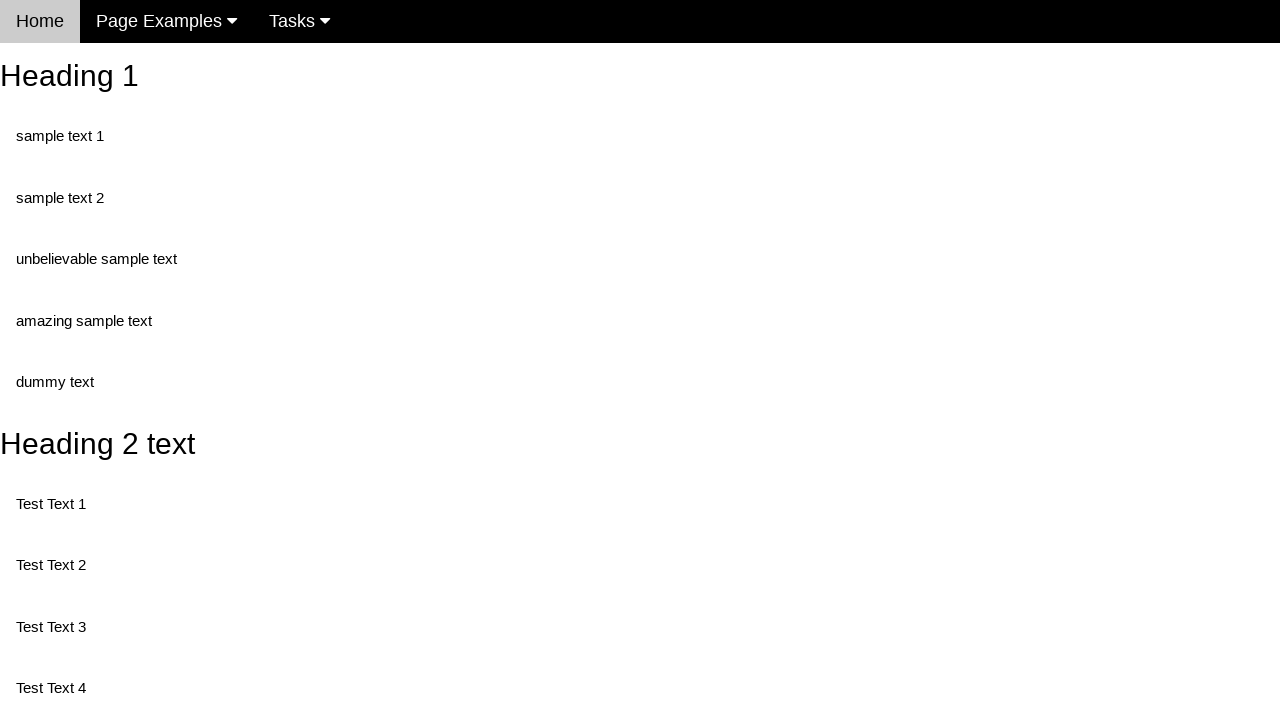